Tests checkbox functionality on the actions page by selecting checkboxes and verifying the result message.

Starting URL: https://kristinek.github.io/site/examples/actions

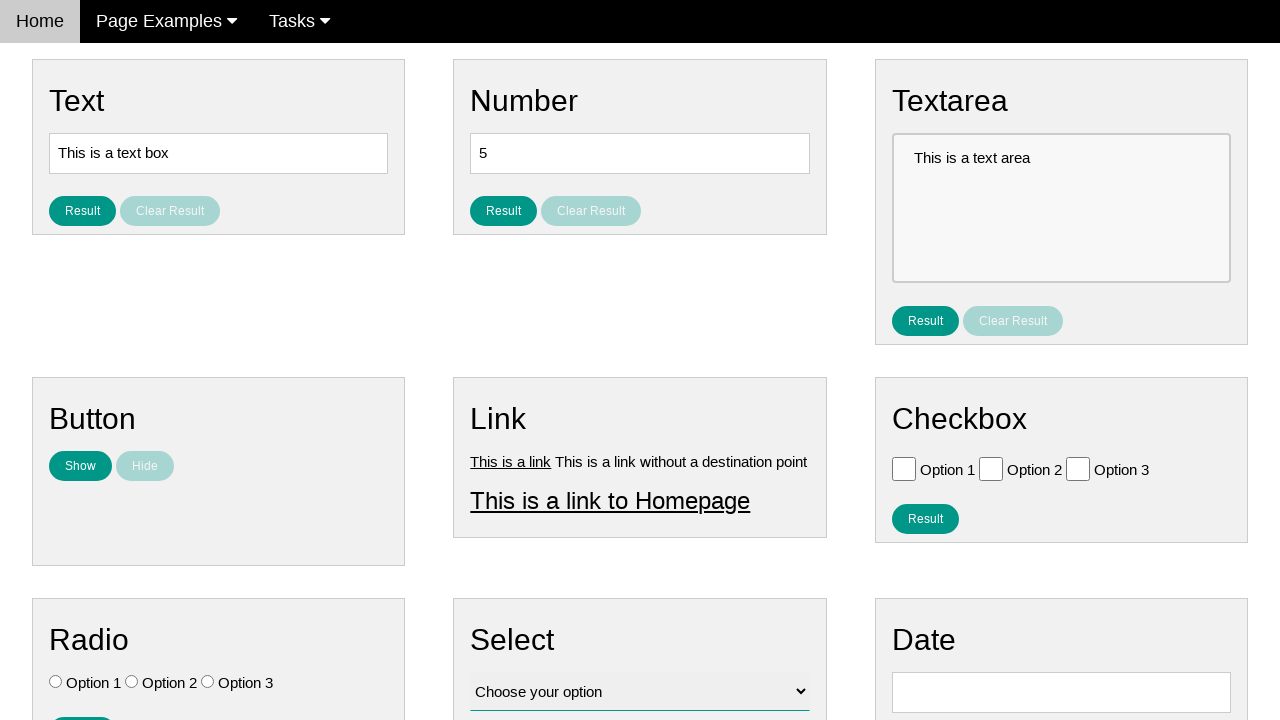

Navigated to actions page
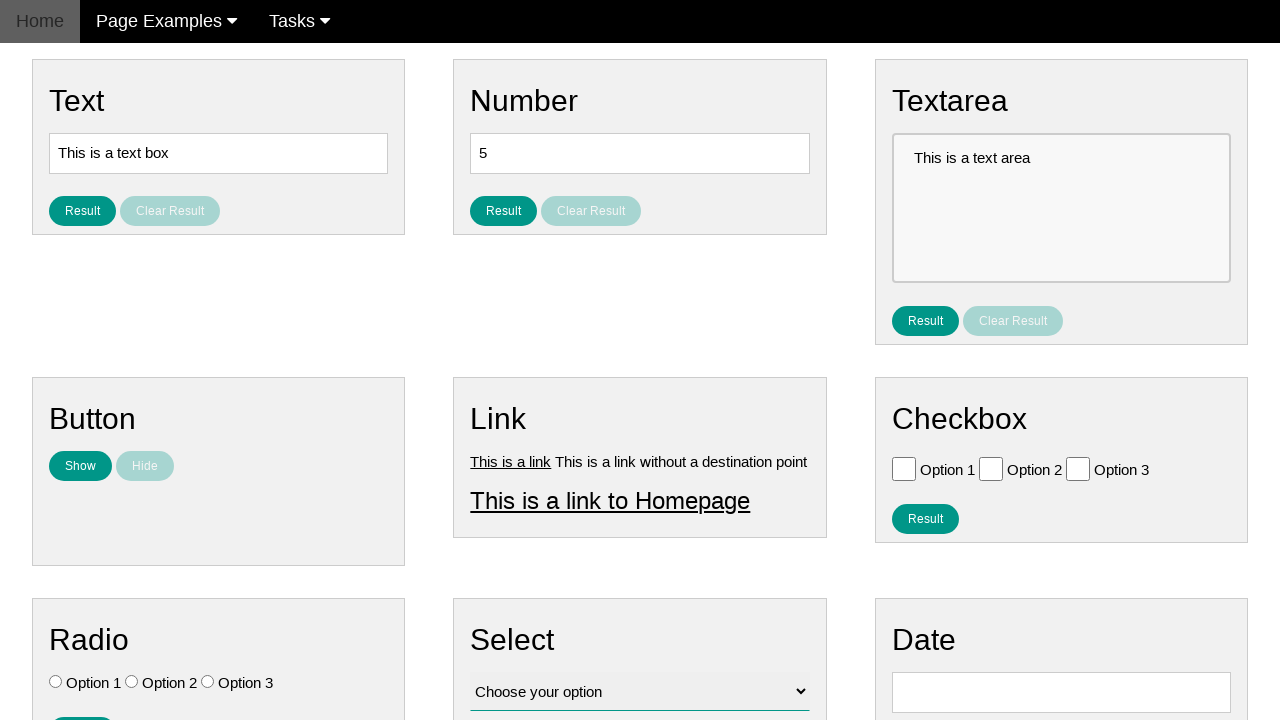

Clicked checkbox with value 'Option 1' at (904, 468) on [value='Option 1']
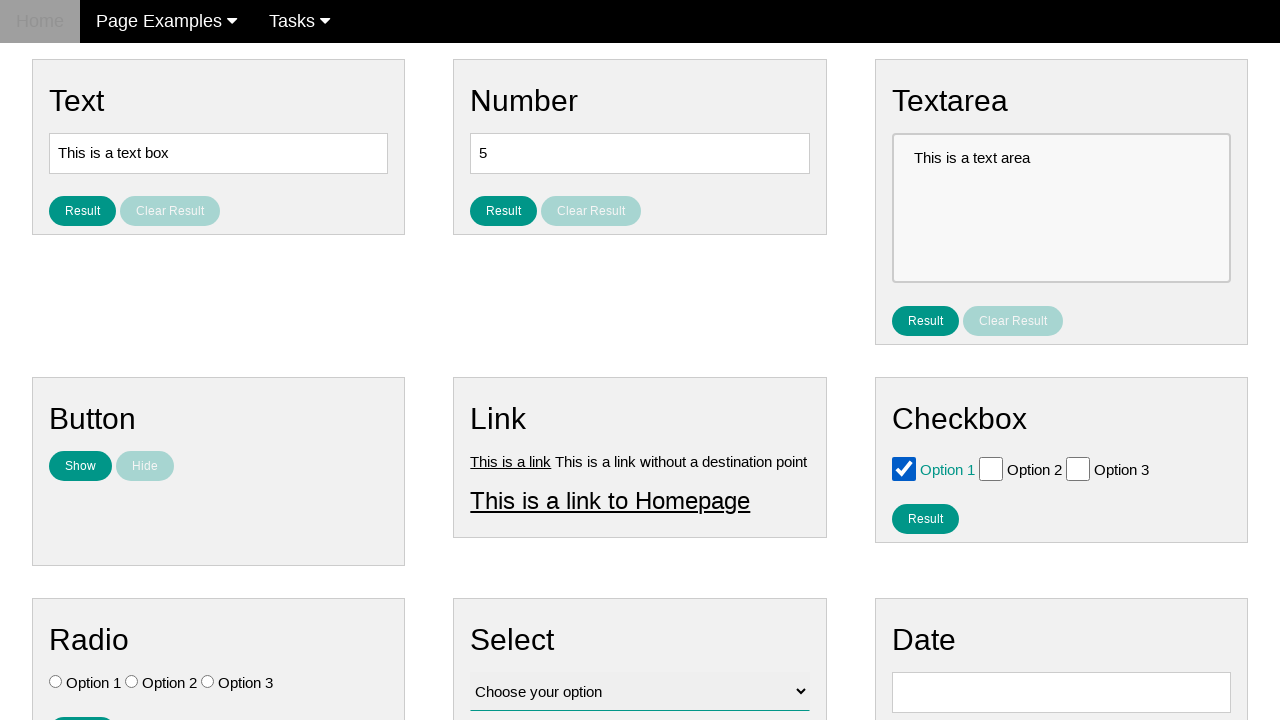

Clicked checkbox with value 'Option 2' at (991, 468) on [value='Option 2']
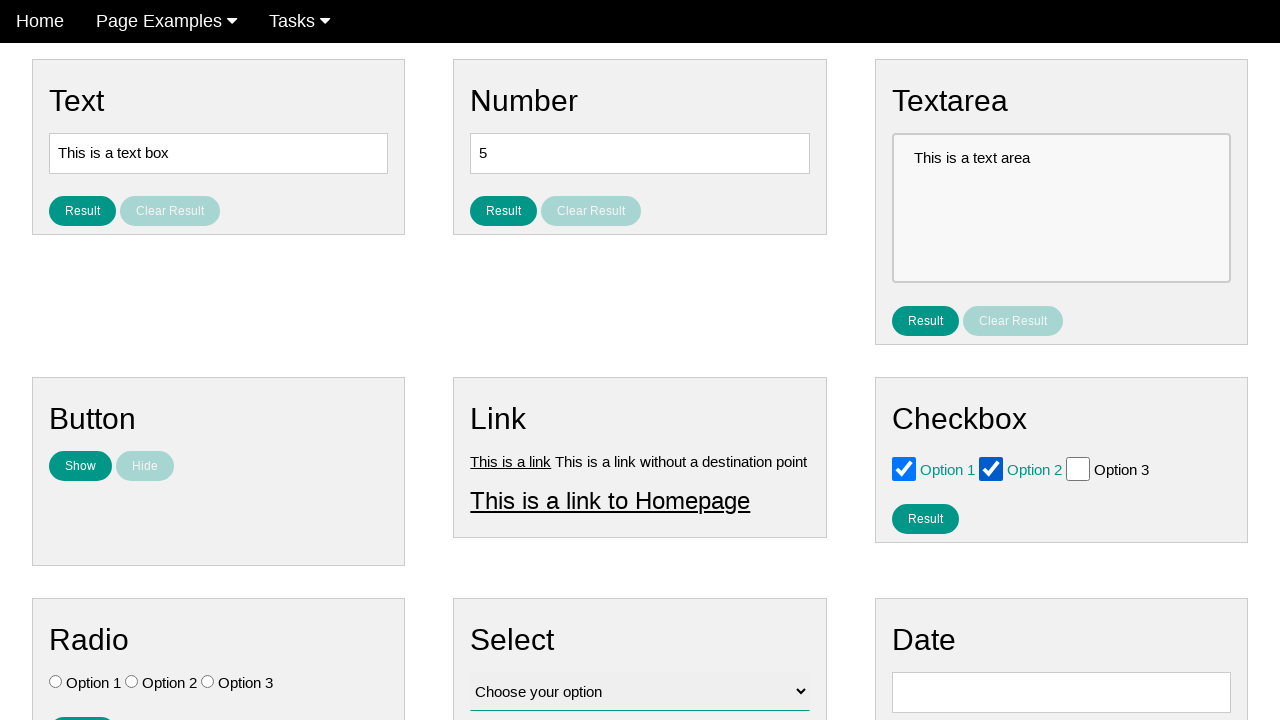

Clicked result button to display checkbox results at (925, 518) on #result_button_checkbox
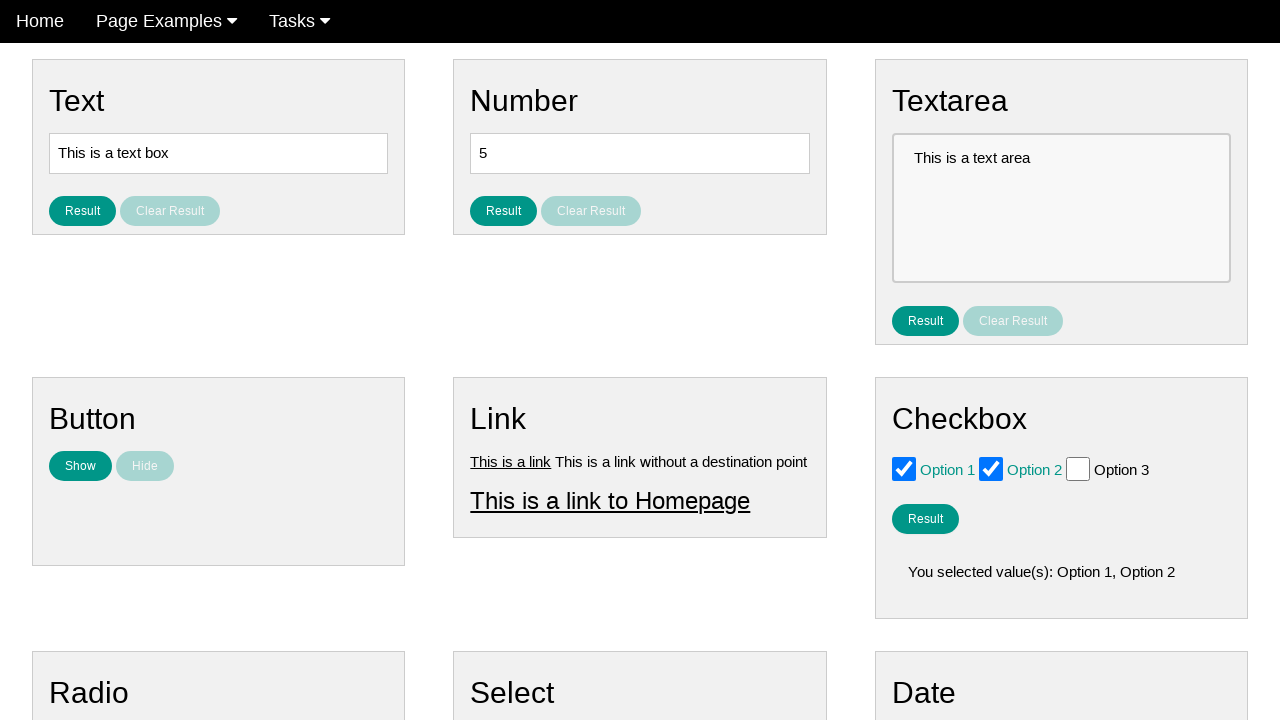

Waited for result checkbox element to be visible
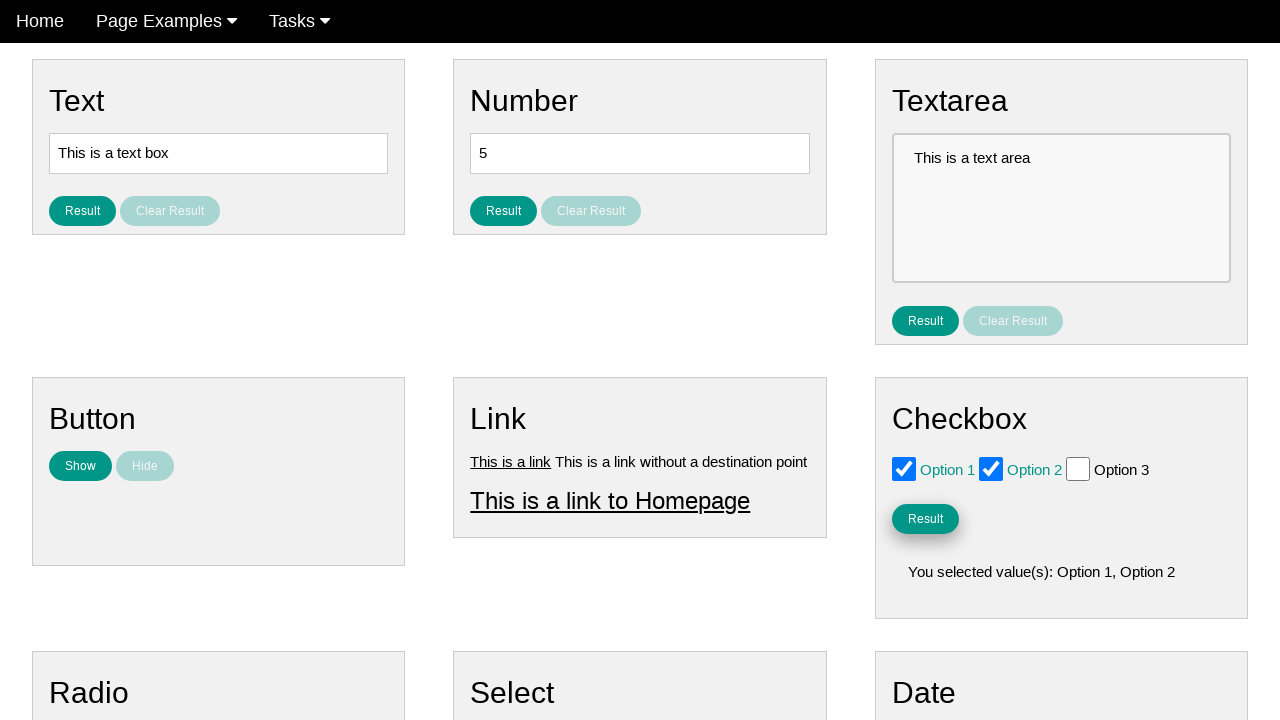

Verified checkbox result message is not empty
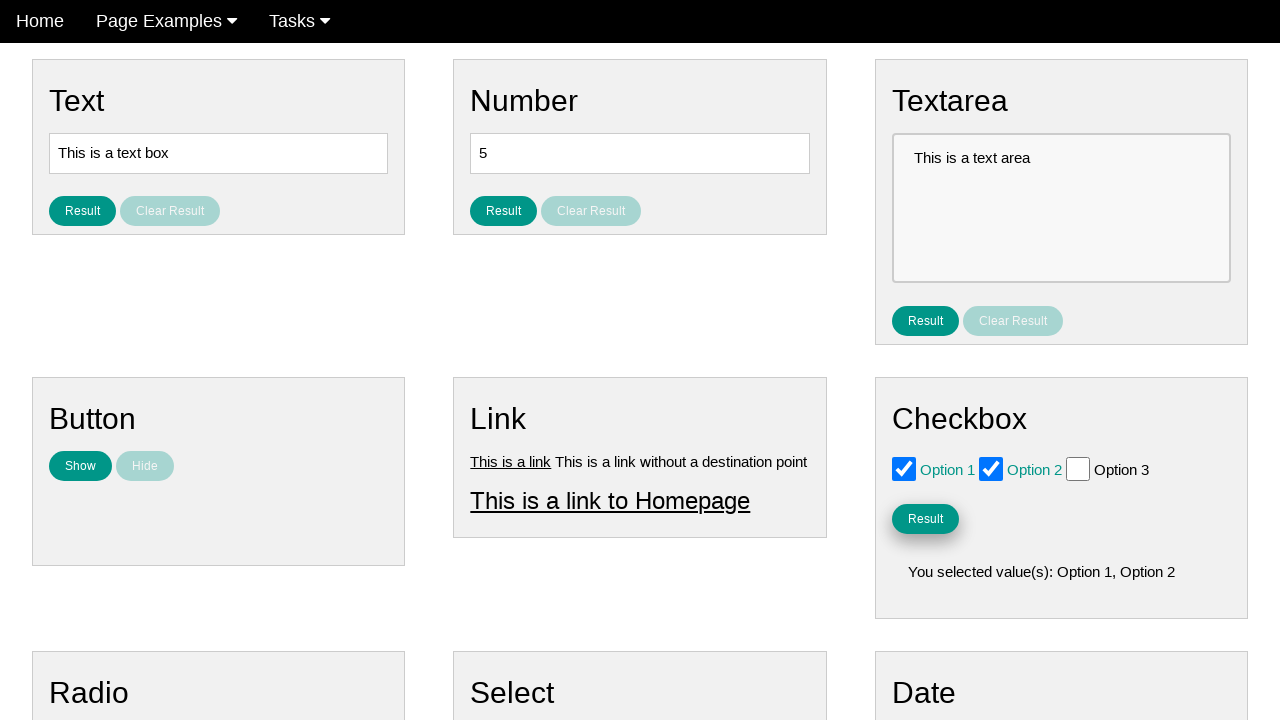

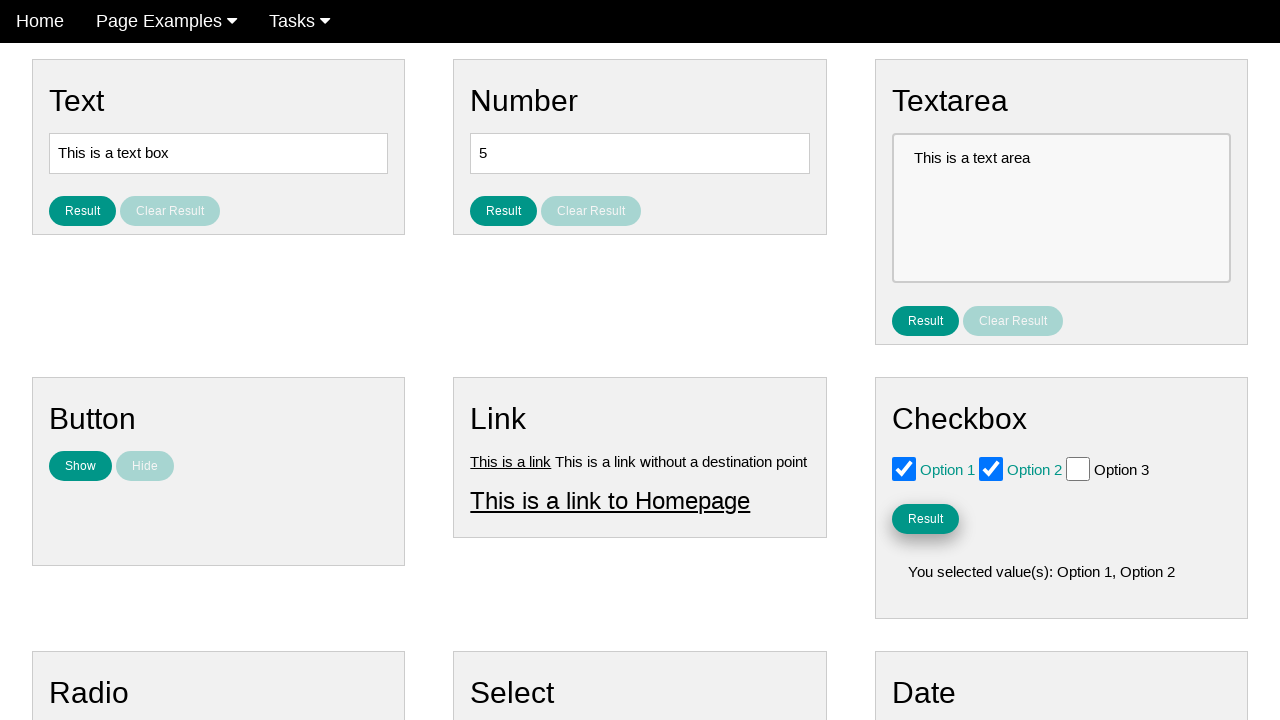